Clicks on the IFrames link and verifies navigation to the iframes page

Starting URL: https://bonigarcia.dev/selenium-webdriver-java/

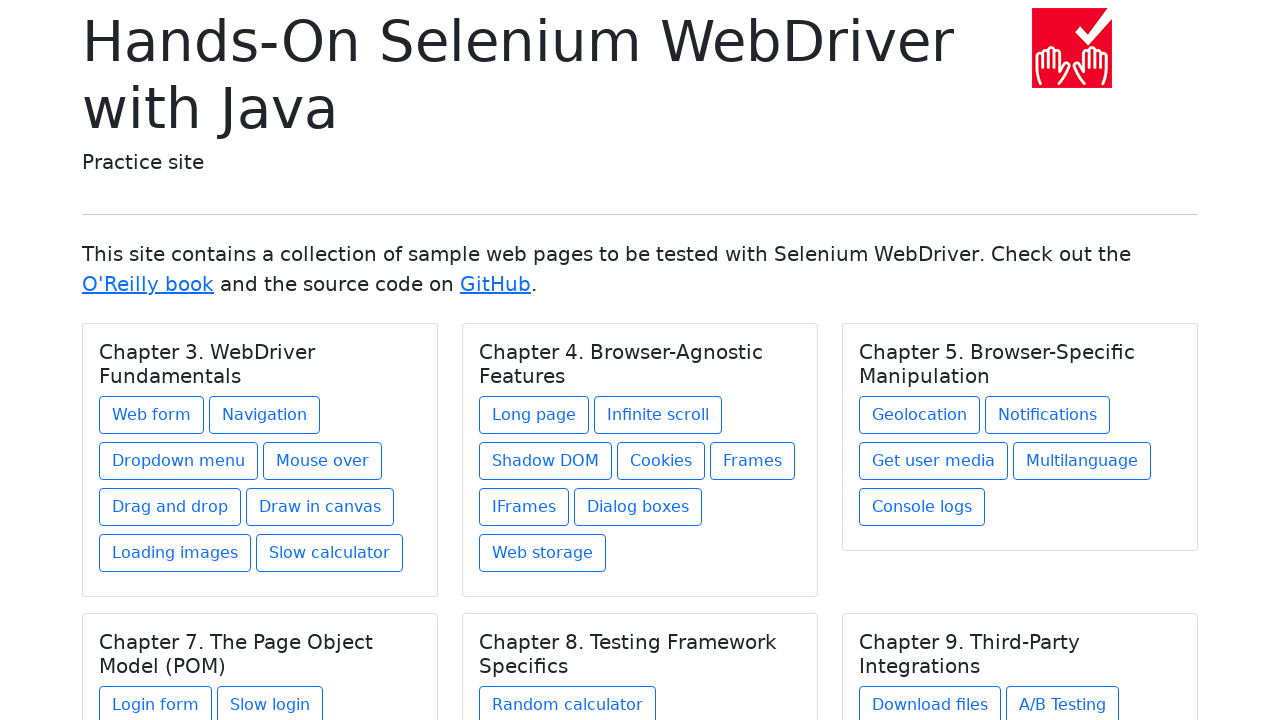

Clicked on the IFrames link under Chapter 4 at (524, 507) on xpath=//h5[text() = 'Chapter 4. Browser-Agnostic Features']/../a[contains(@href,
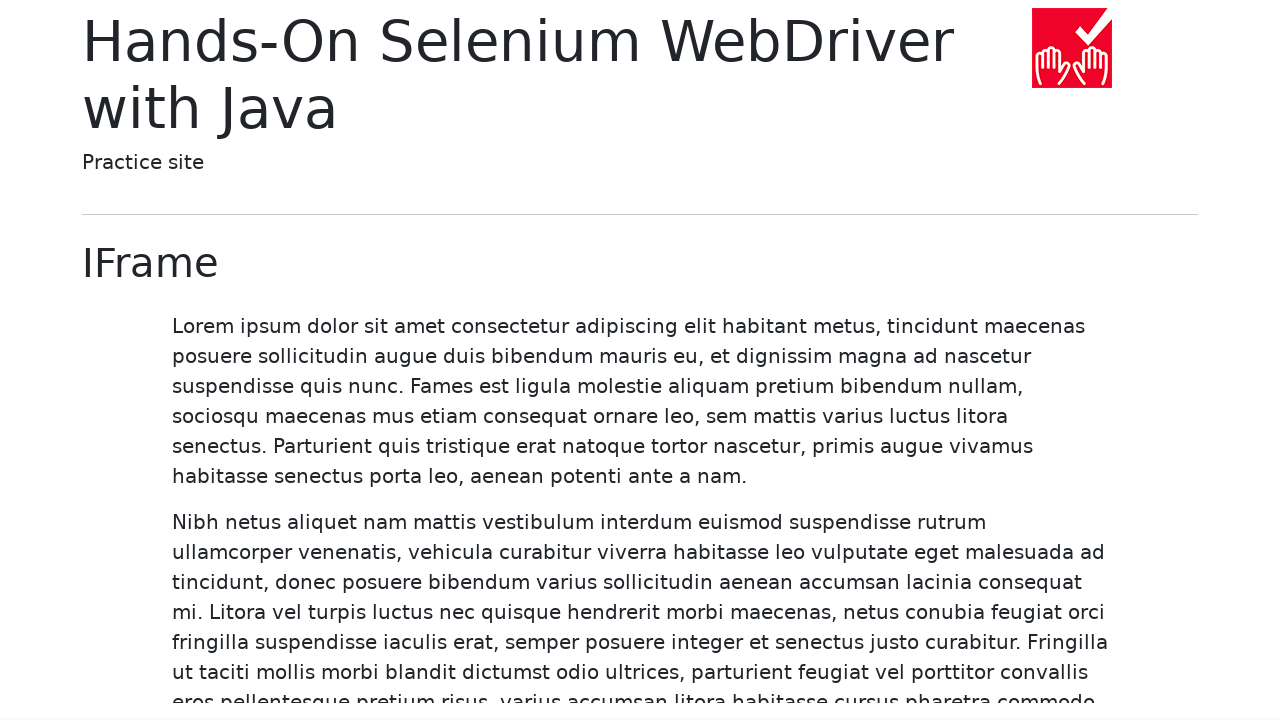

Waited for page heading to load
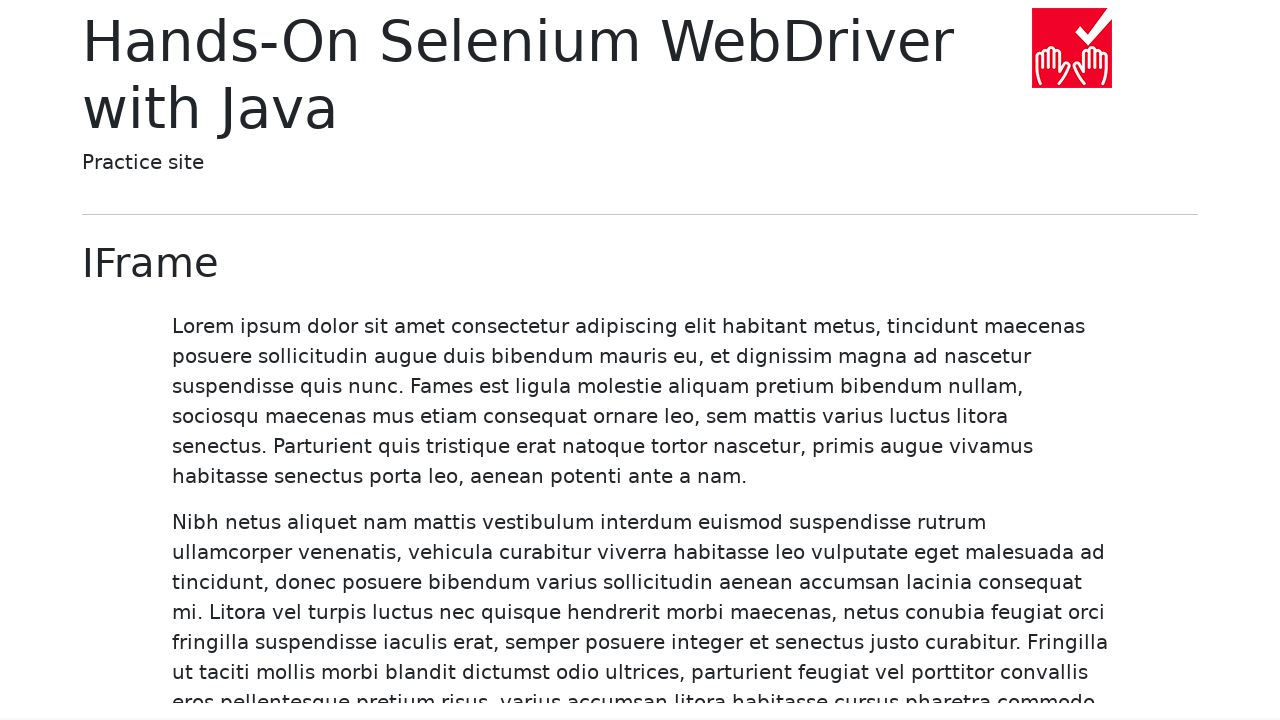

Verified navigation to iframes page
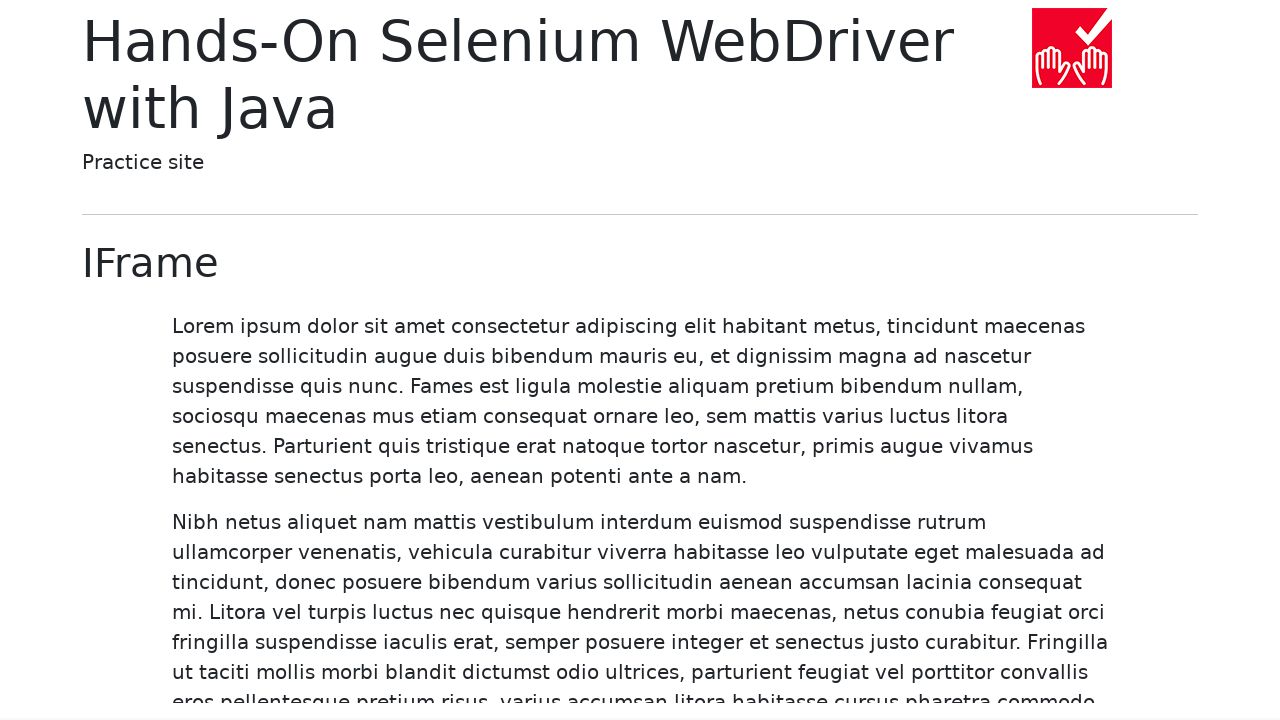

Verified page heading displays 'IFrame'
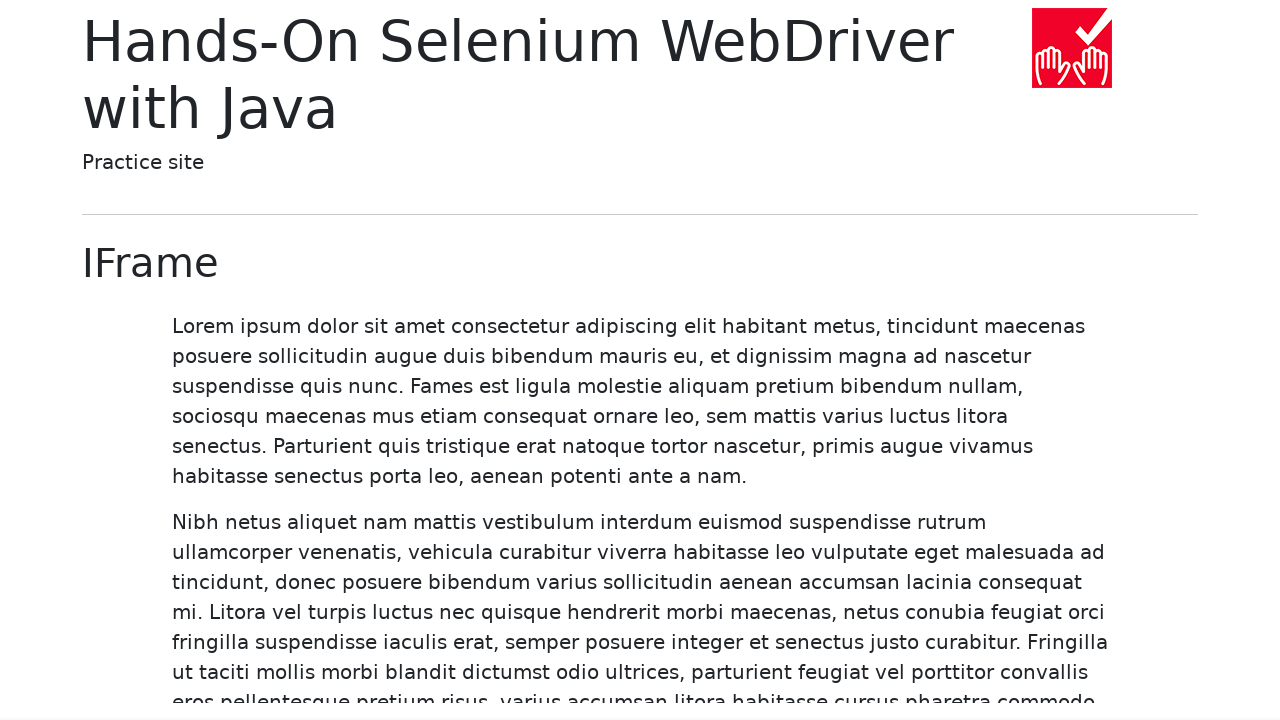

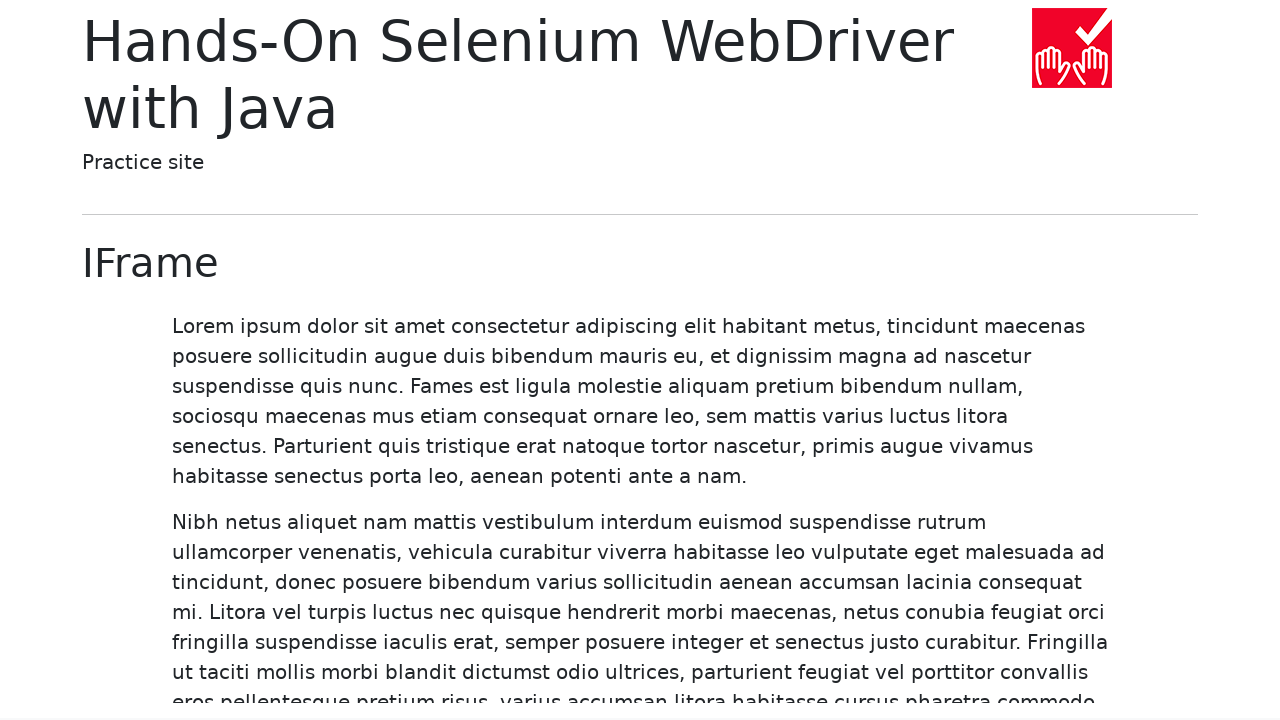